Tests hover functionality by hovering over three images and verifying that corresponding user names are displayed when hovering over each image.

Starting URL: https://practice.cydeo.com/hovers

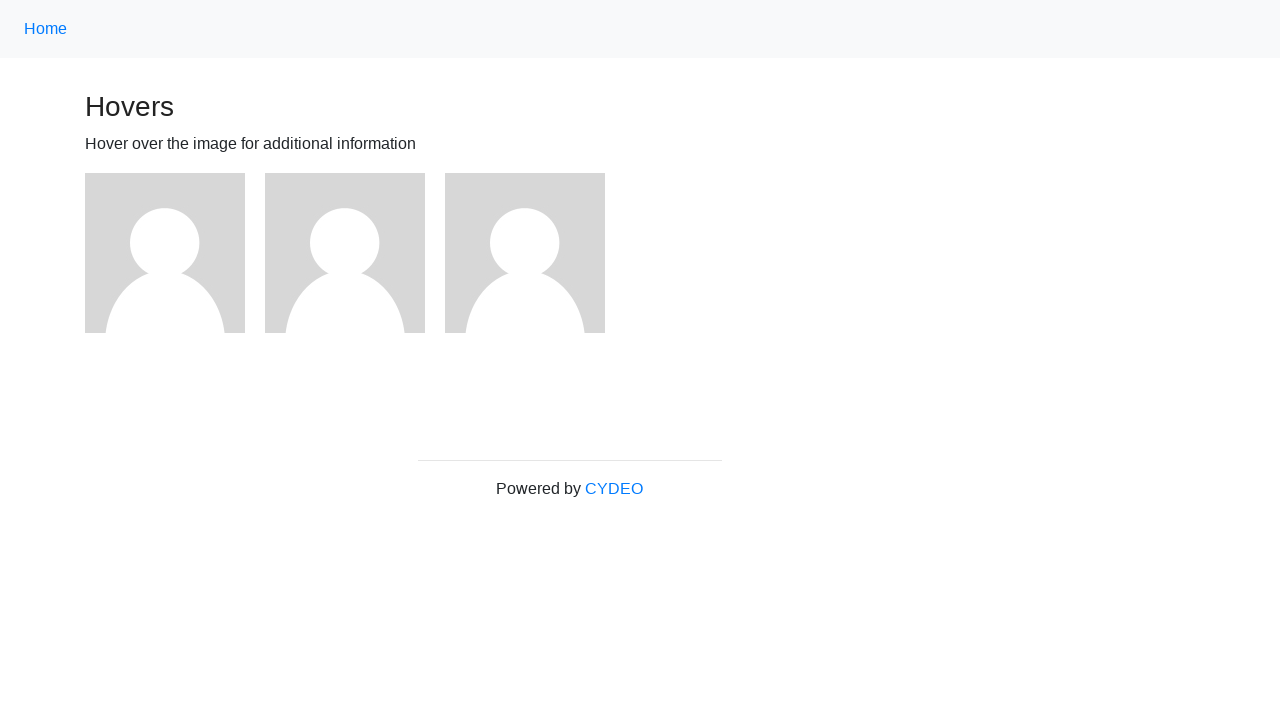

Navigated to hover practice page
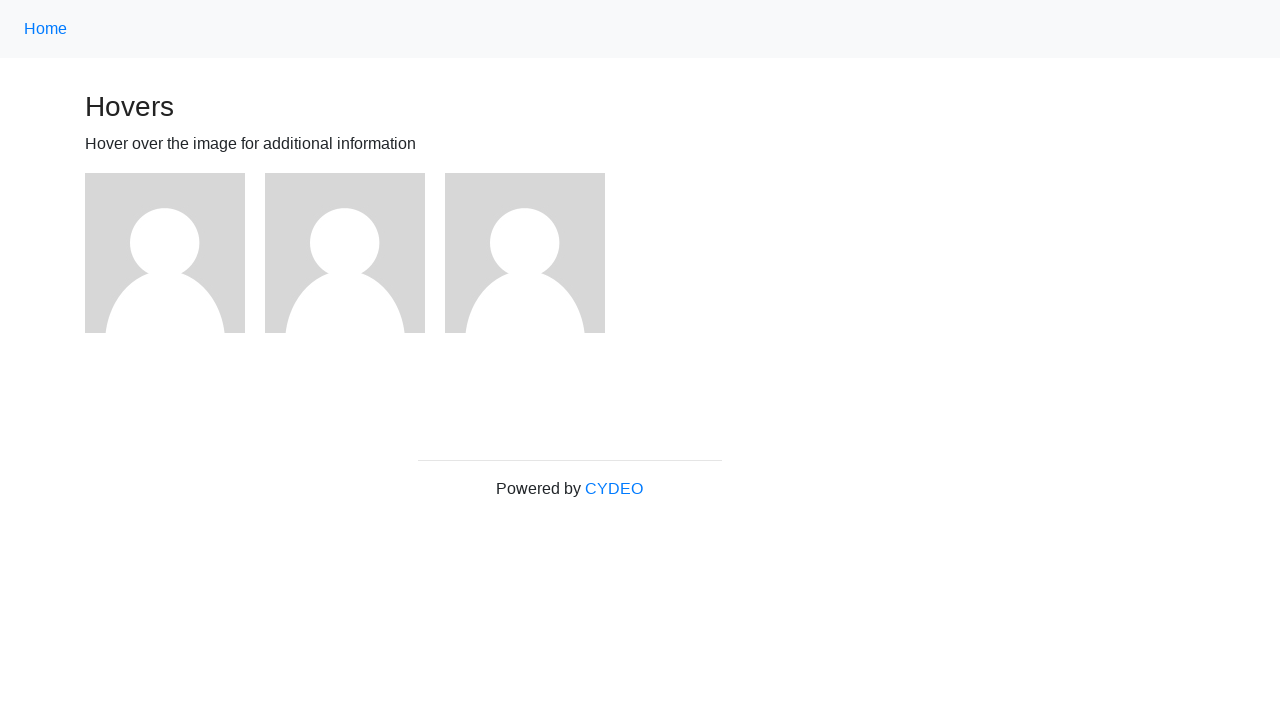

Hovered over first image at (165, 253) on (//img)[1]
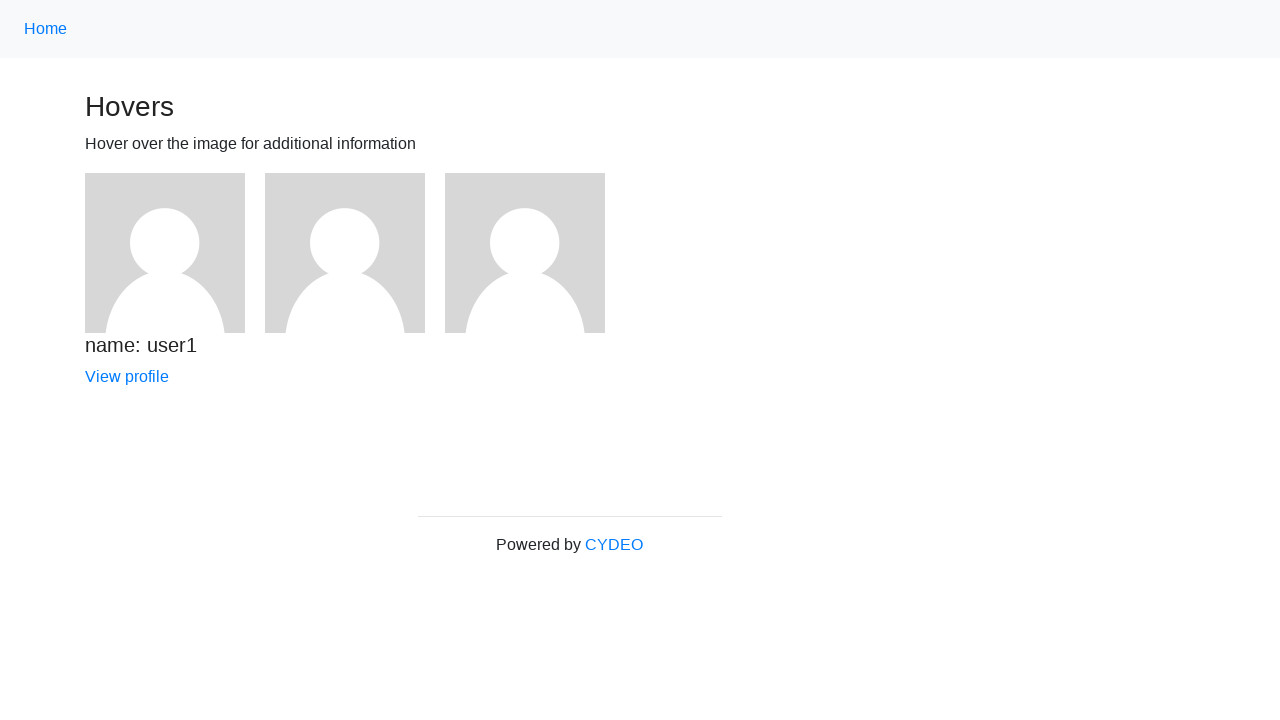

Verified that 'name: user1' is displayed
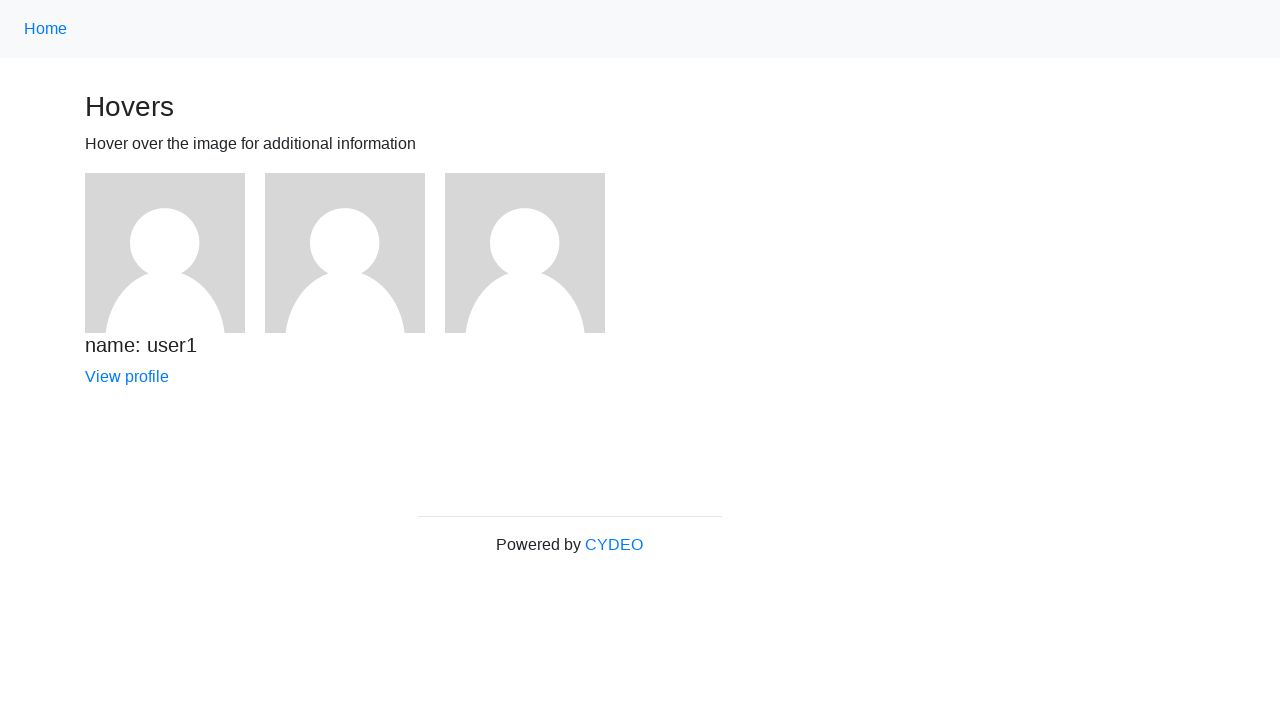

Hovered over second image at (345, 253) on (//img)[2]
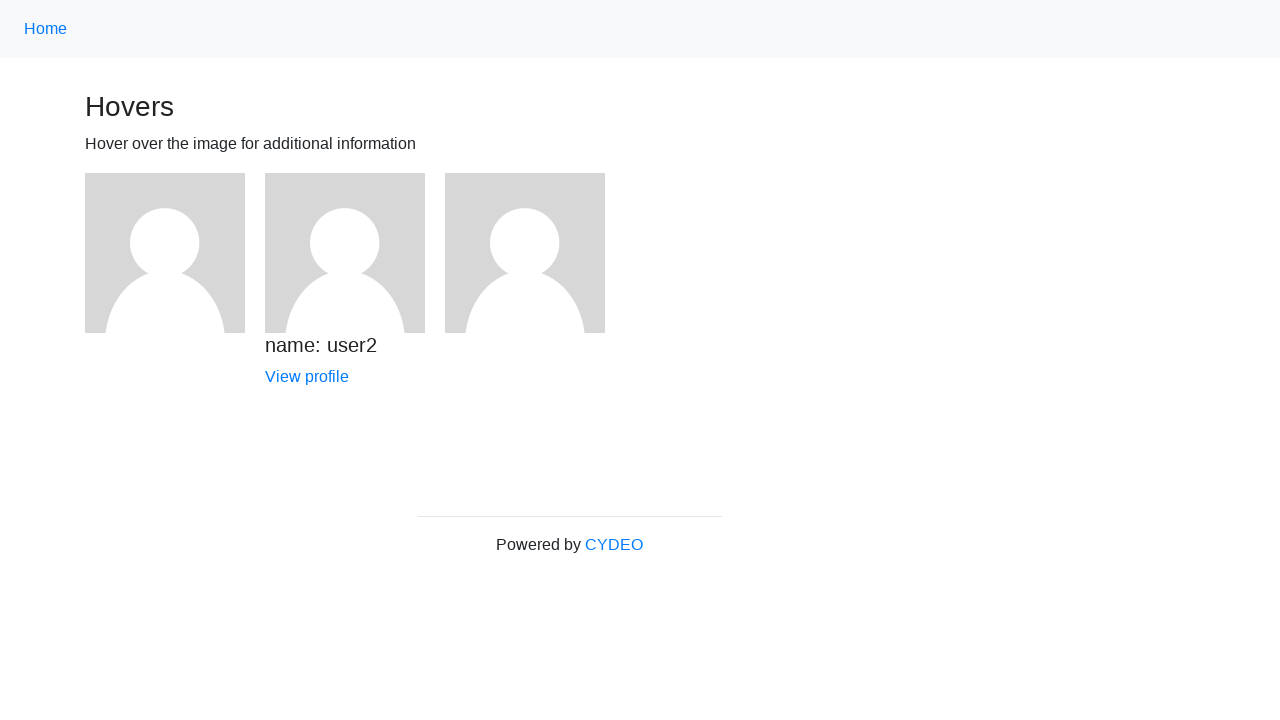

Verified that 'name: user2' is displayed
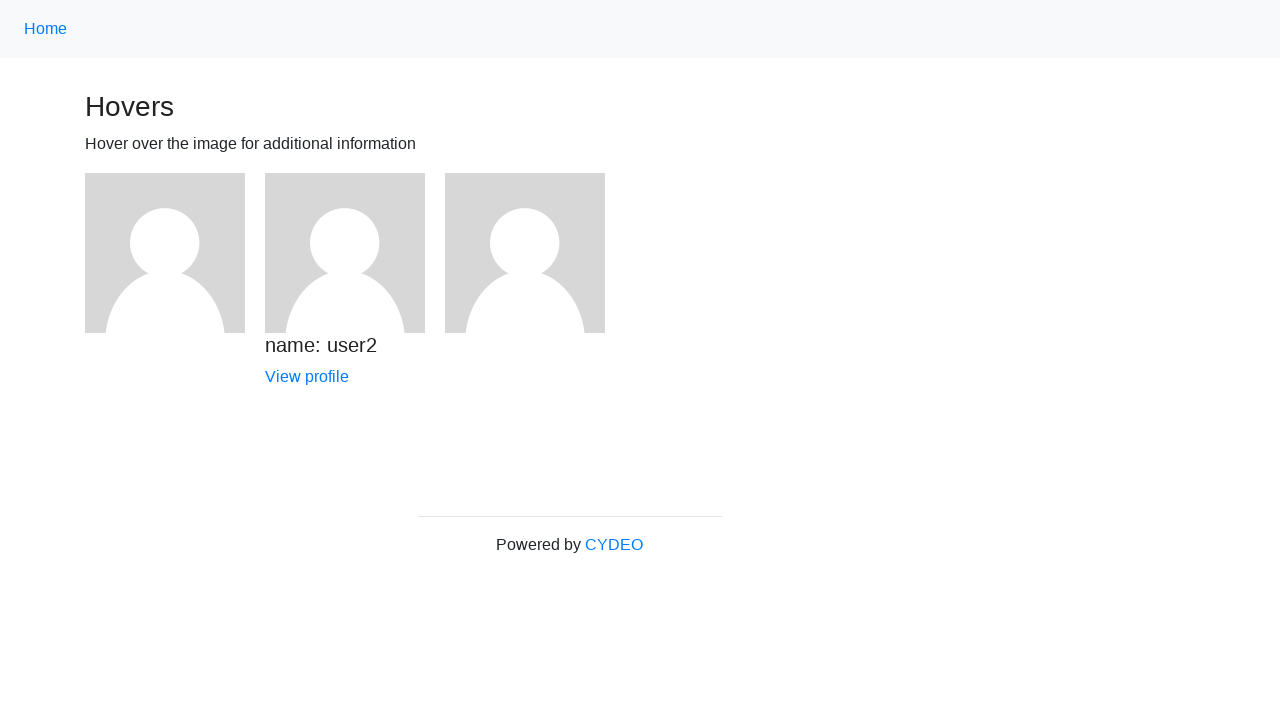

Hovered over third image at (525, 253) on (//img)[3]
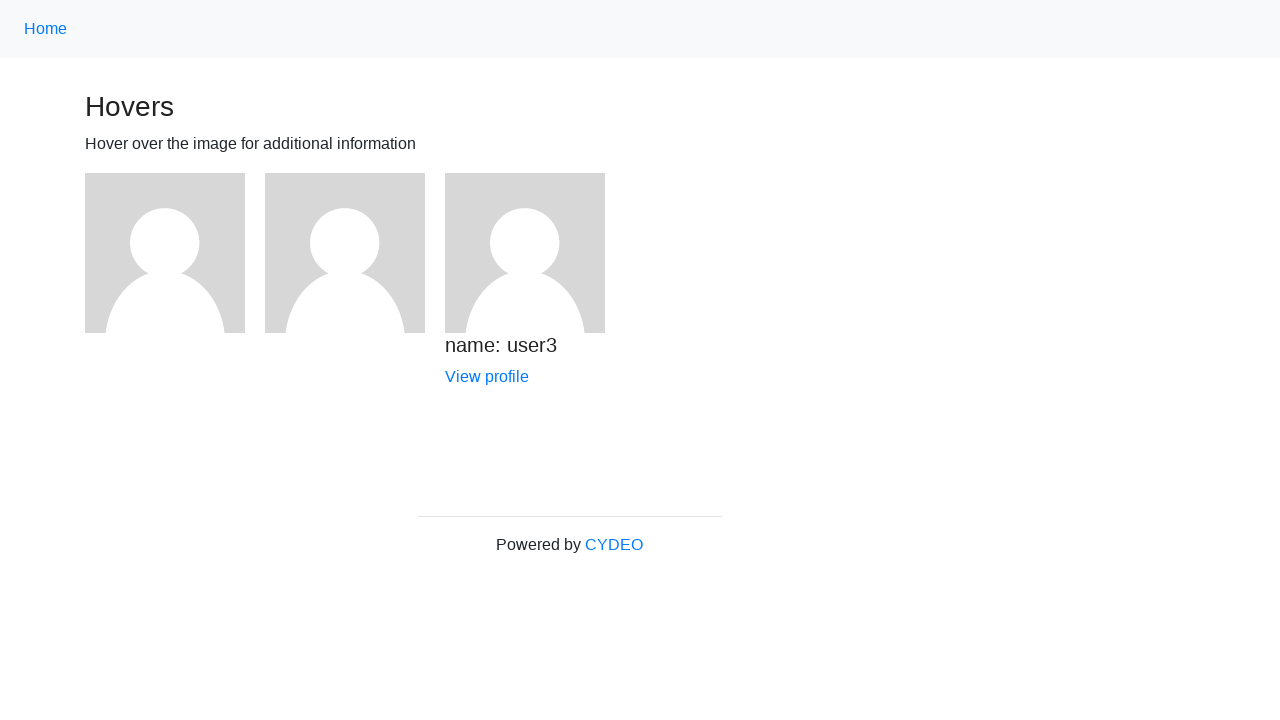

Verified that 'name: user3' is displayed
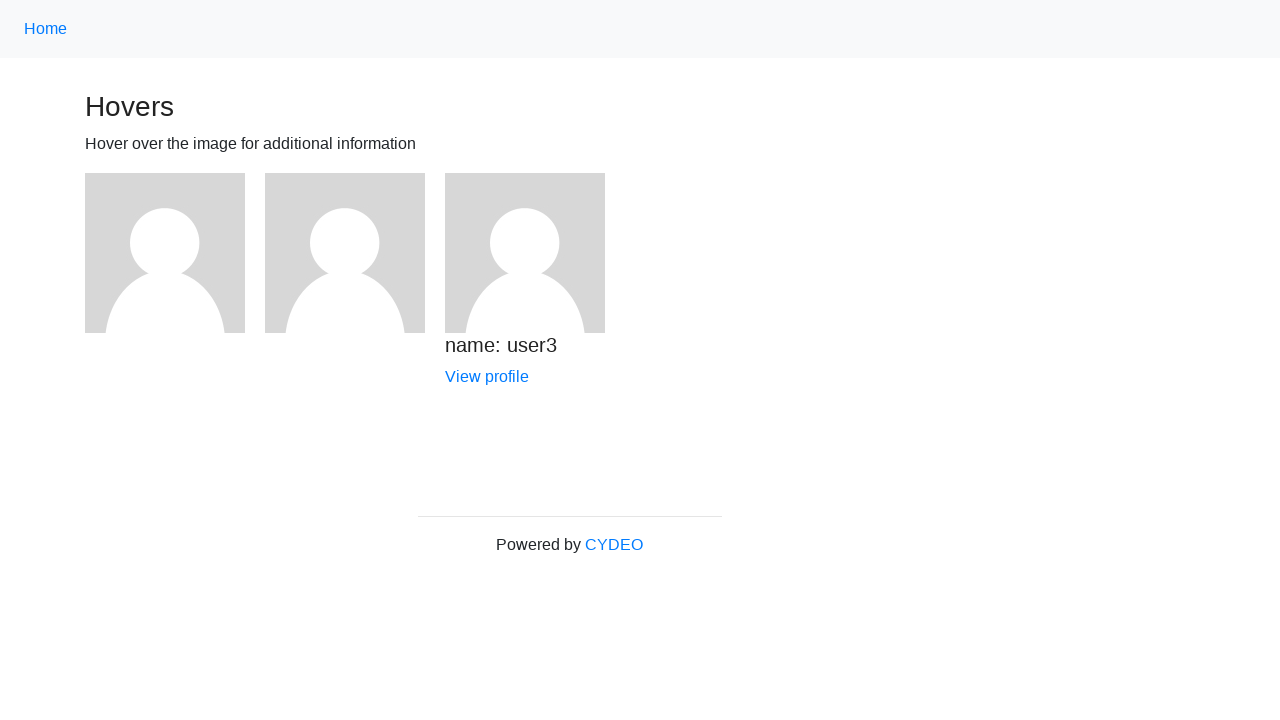

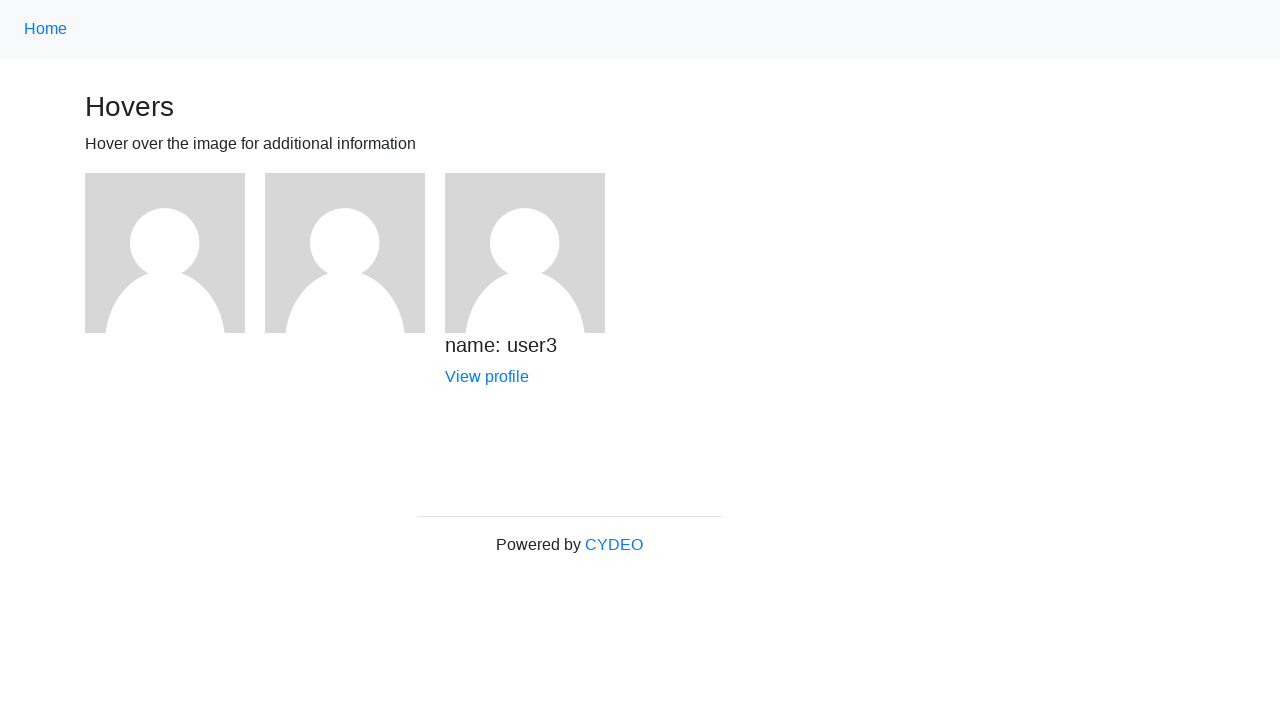